Tests wait functionality by clicking buttons and filling text fields that appear after delays

Starting URL: https://www.hyrtutorials.com/p/waits-demo.html

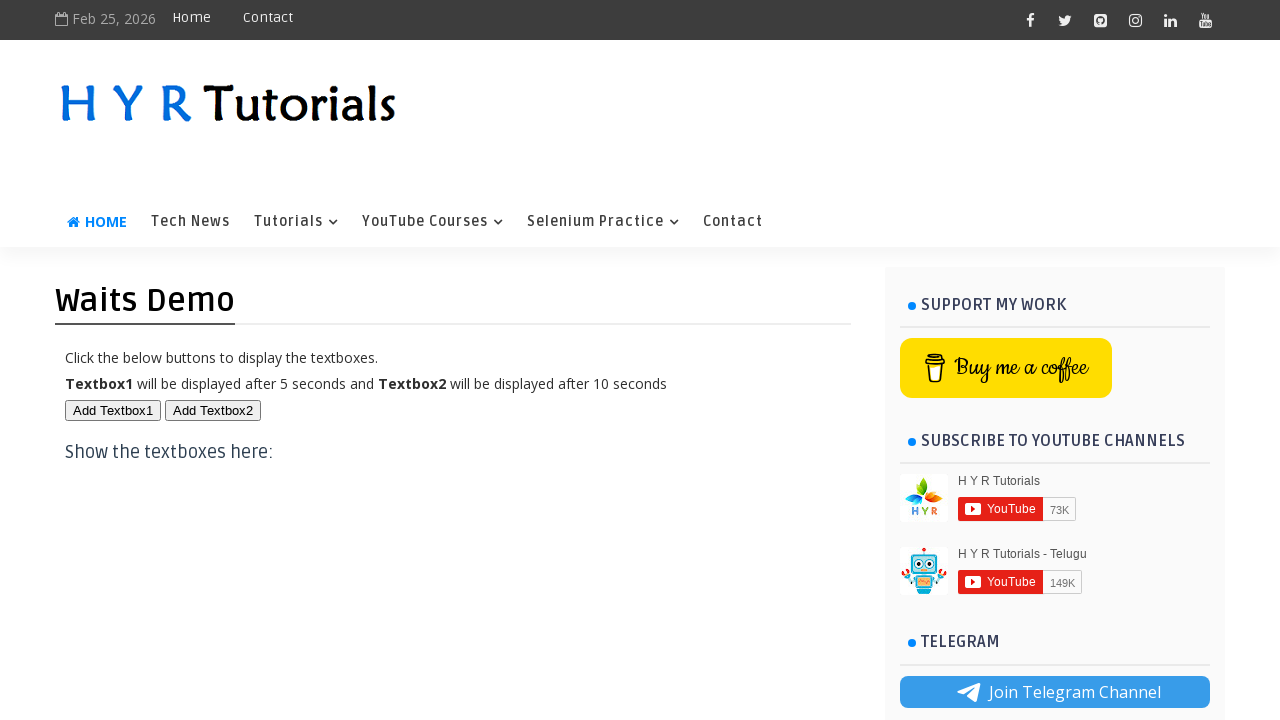

Clicked first button to trigger delayed element at (113, 410) on #btn1
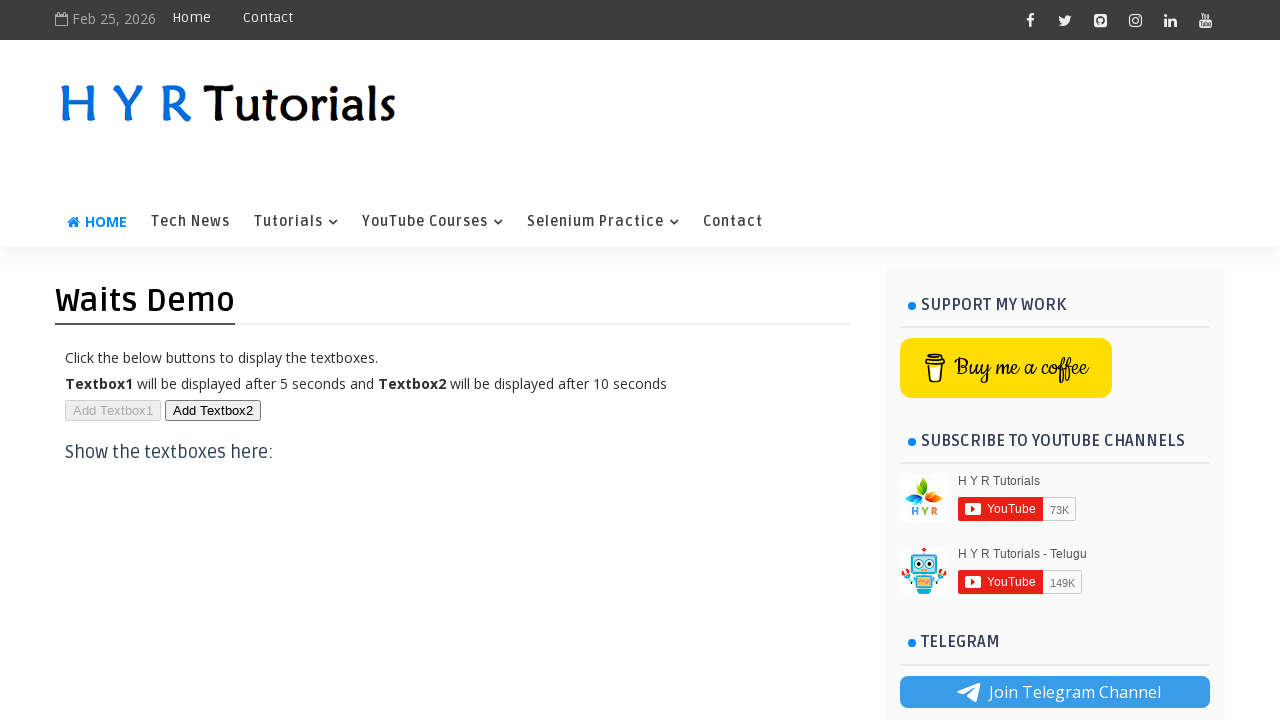

First text field appeared after button click
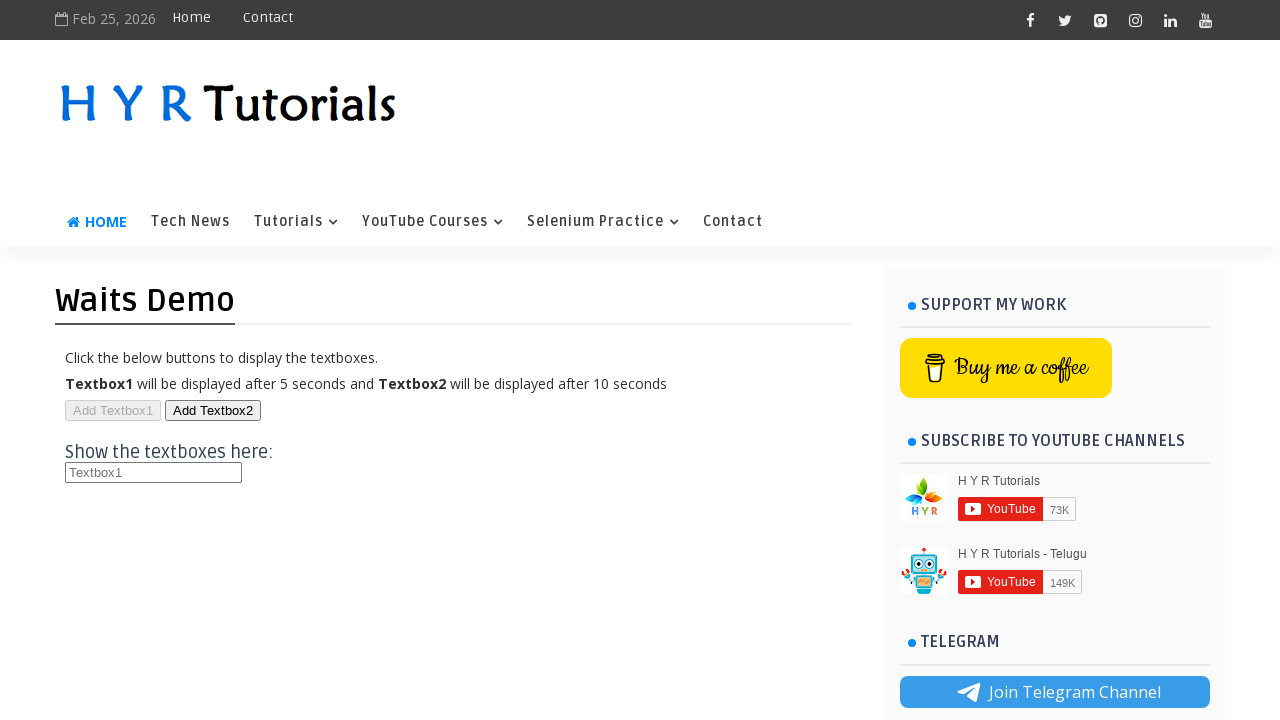

Filled first text field with 'custom text' on #txt1
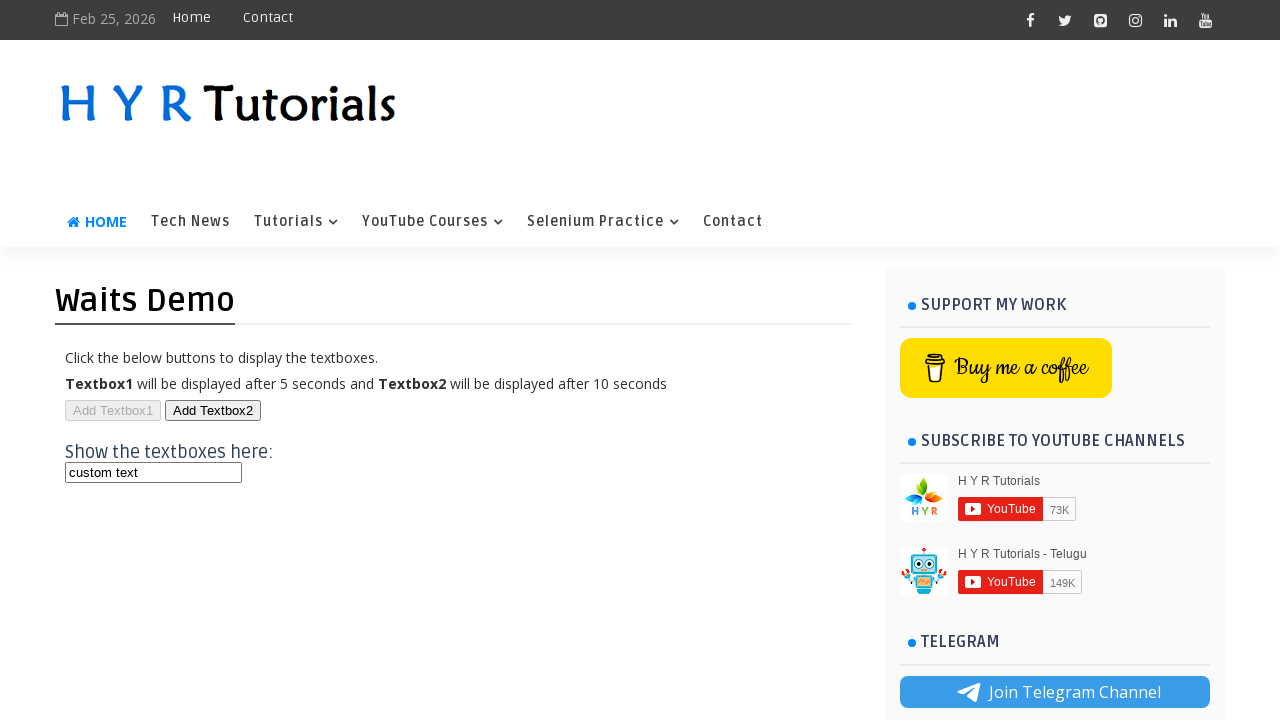

Clicked second button to trigger another delayed element at (213, 410) on #btn2
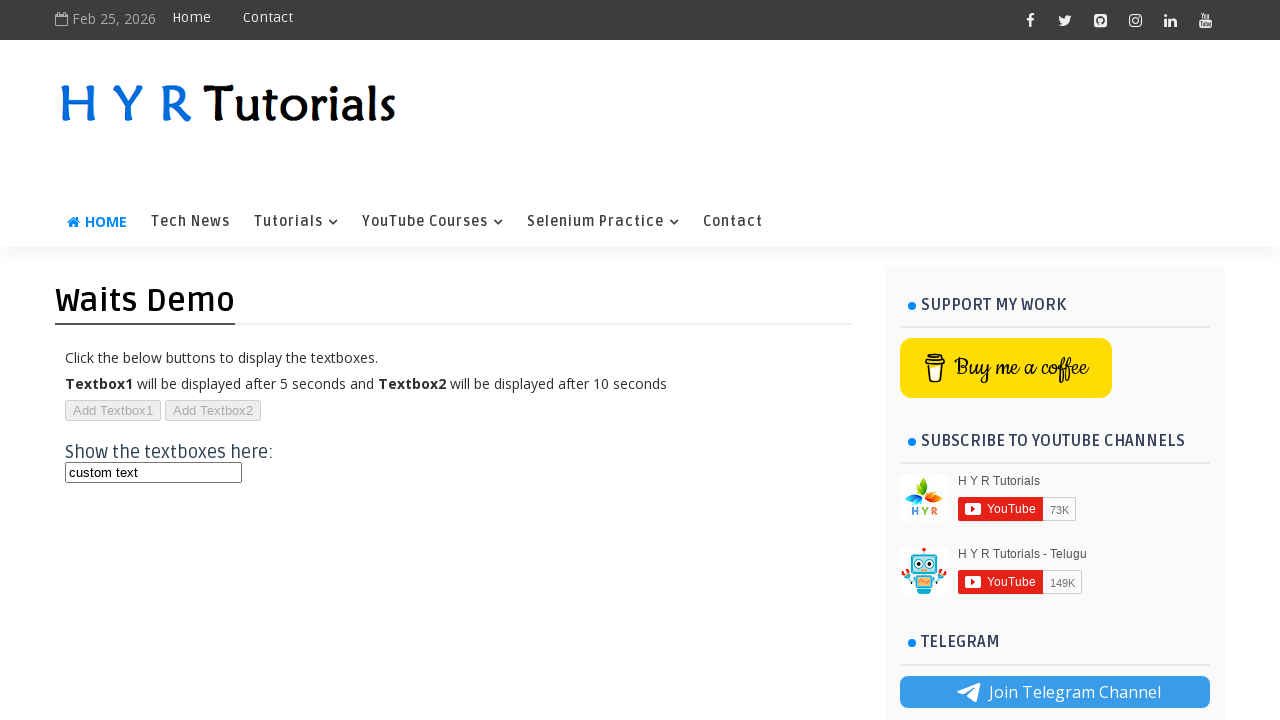

Second text field appeared and is visible after button click
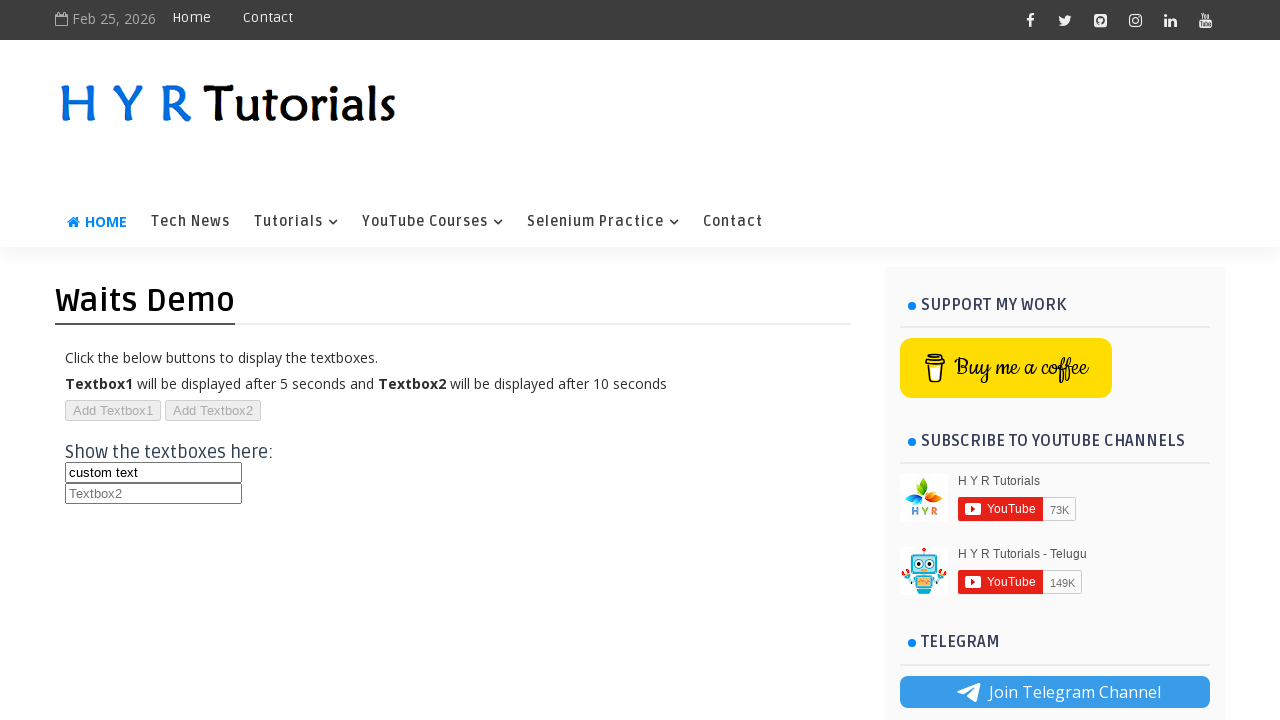

Filled second text field with 'text inside the second field' on #txt2
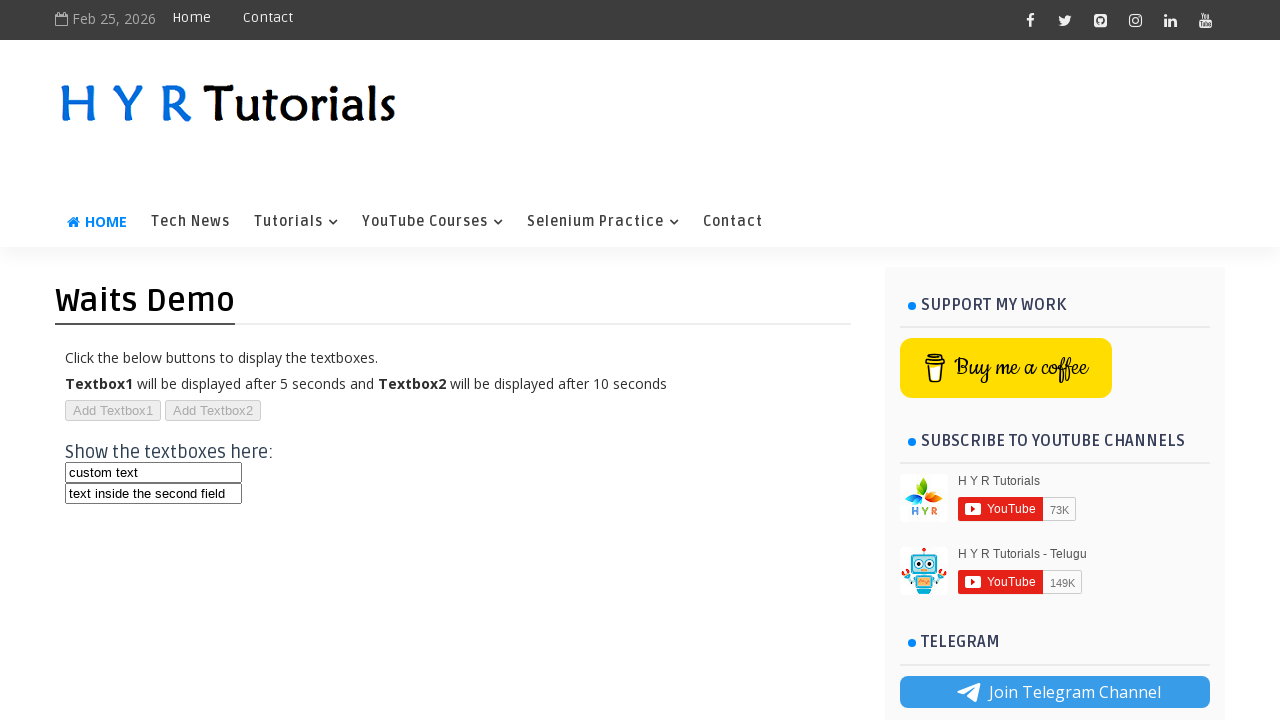

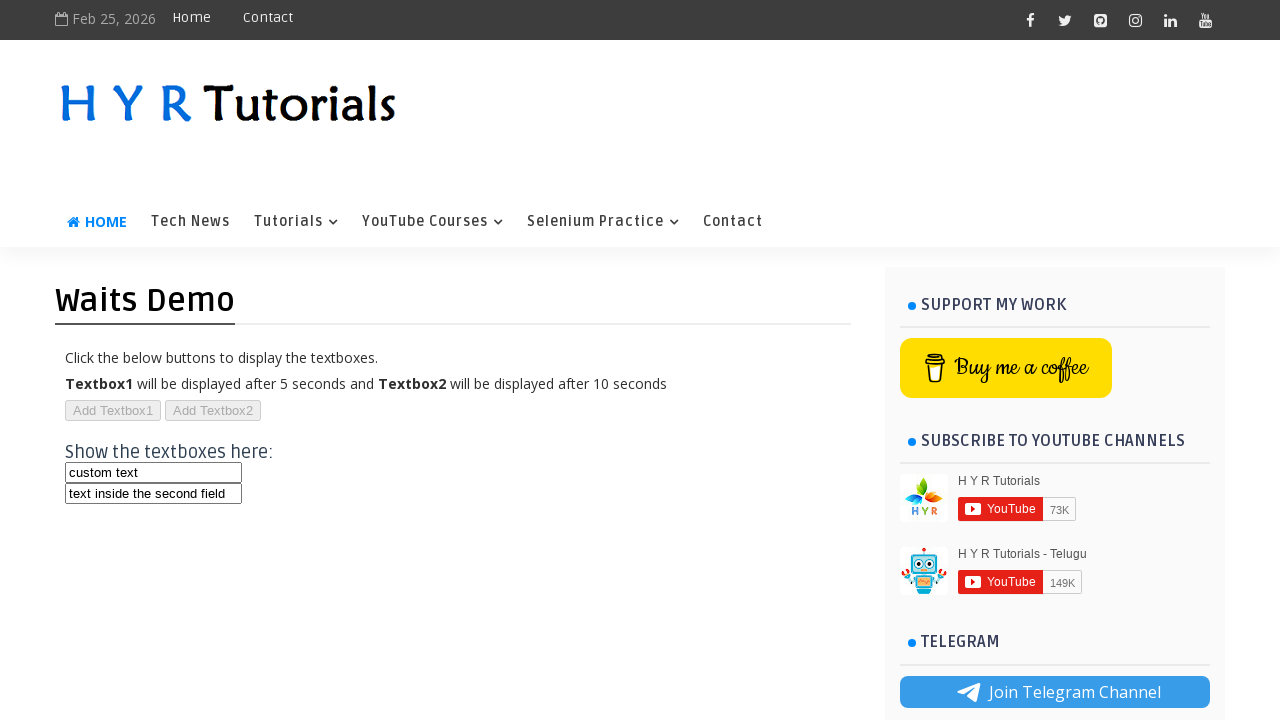